Navigates to the home section of the website

Starting URL: https://www.dkny.com/donnakaran/home1/home

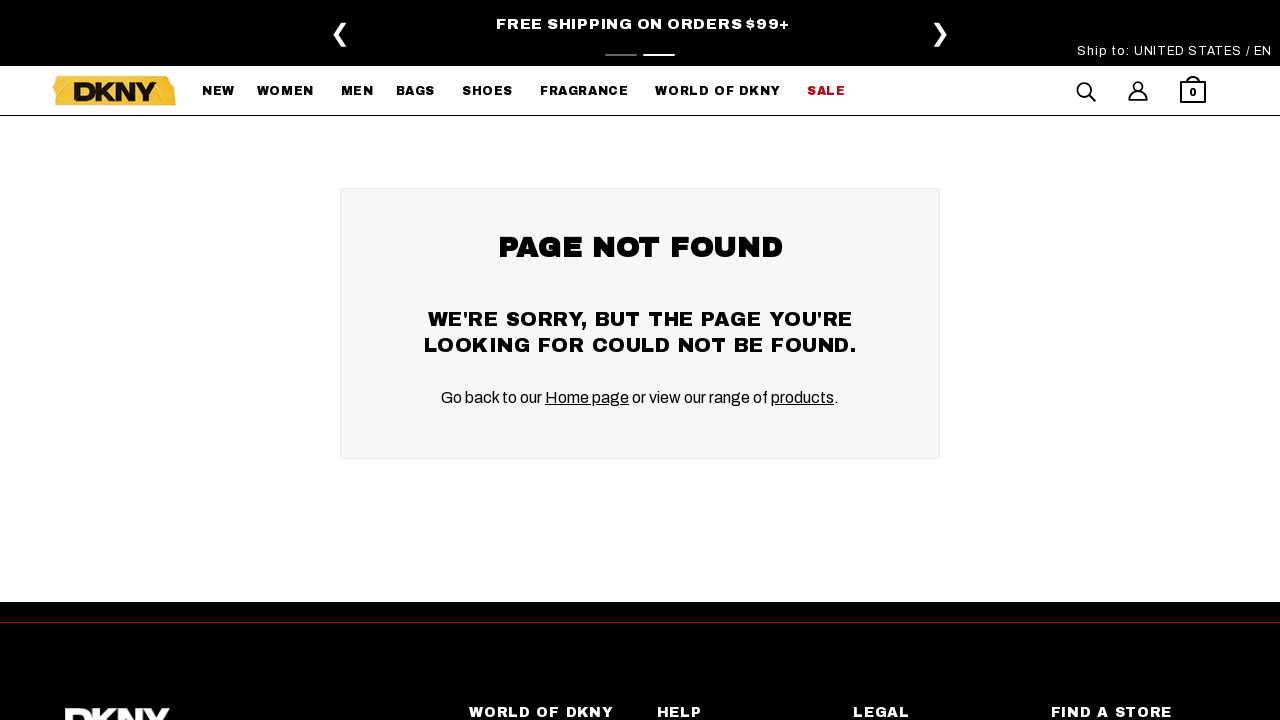

Navigated to DKNY Donna Karan home section
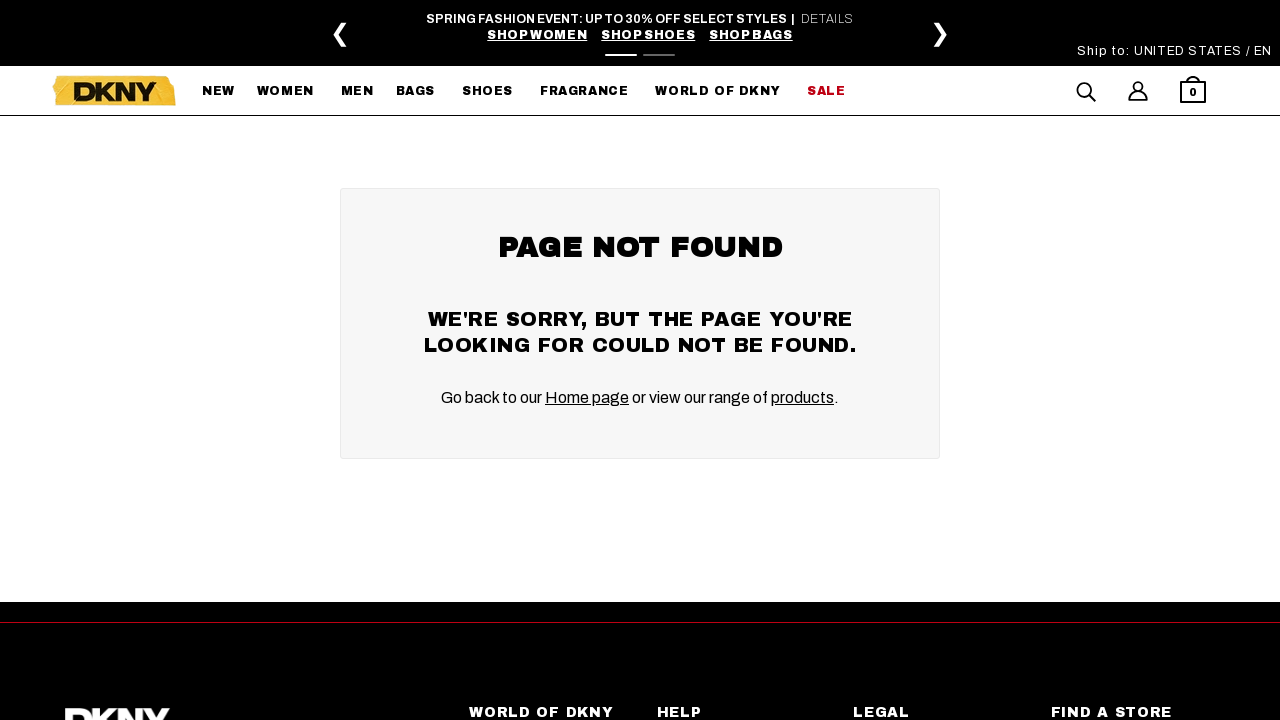

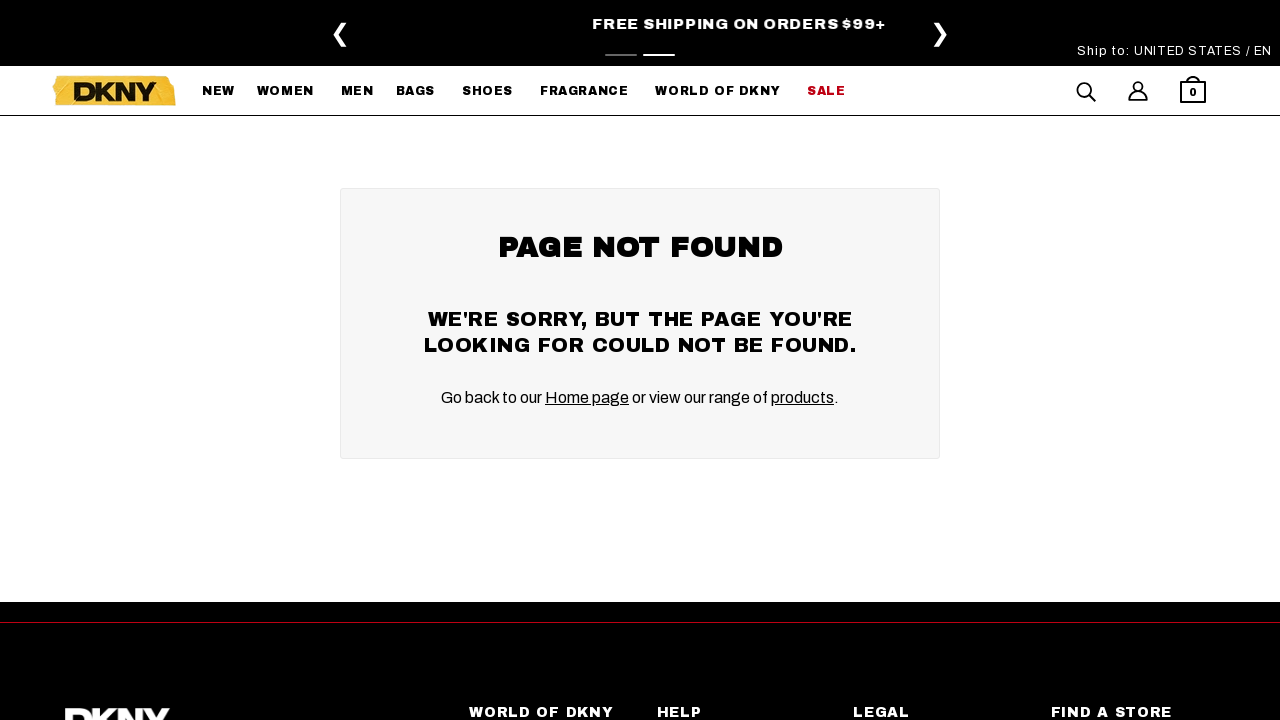